Fills out a practice registration form with personal details including name, email, gender, phone, date of birth, subjects, hobbies, address, state and city, then submits the form

Starting URL: https://demoqa.com/automation-practice-form

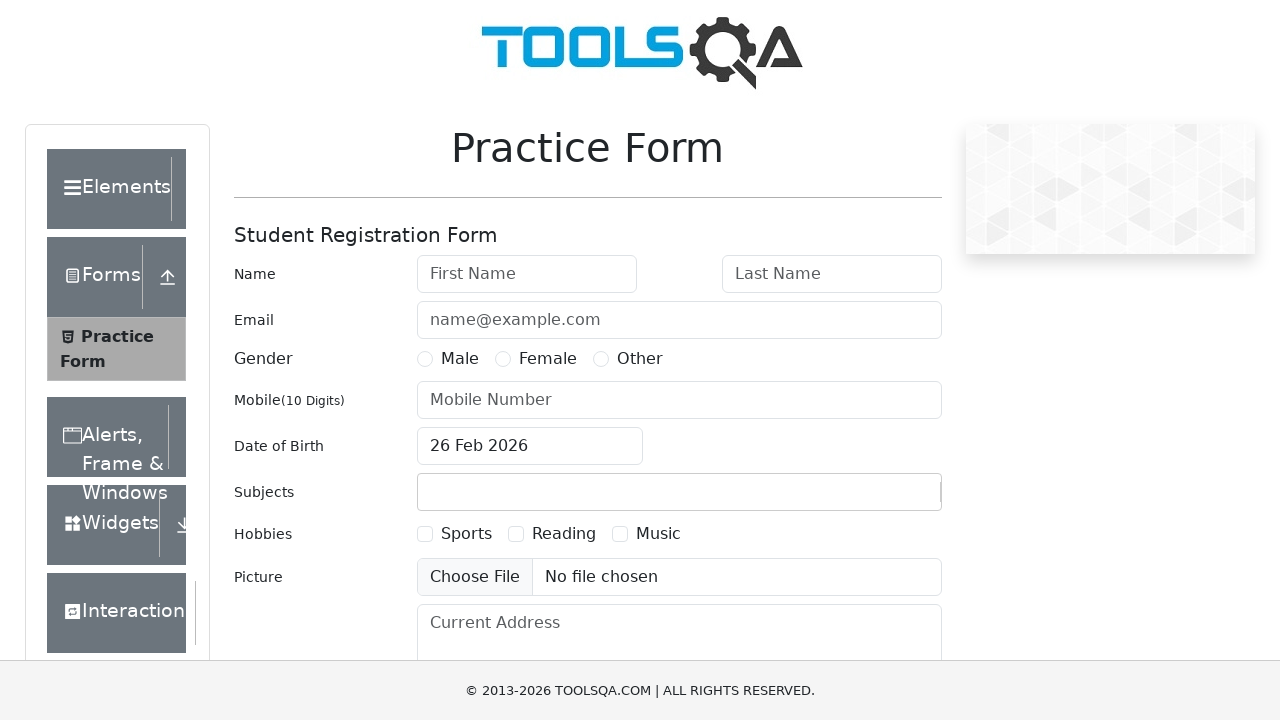

Filled first name field with 'John' on #firstName
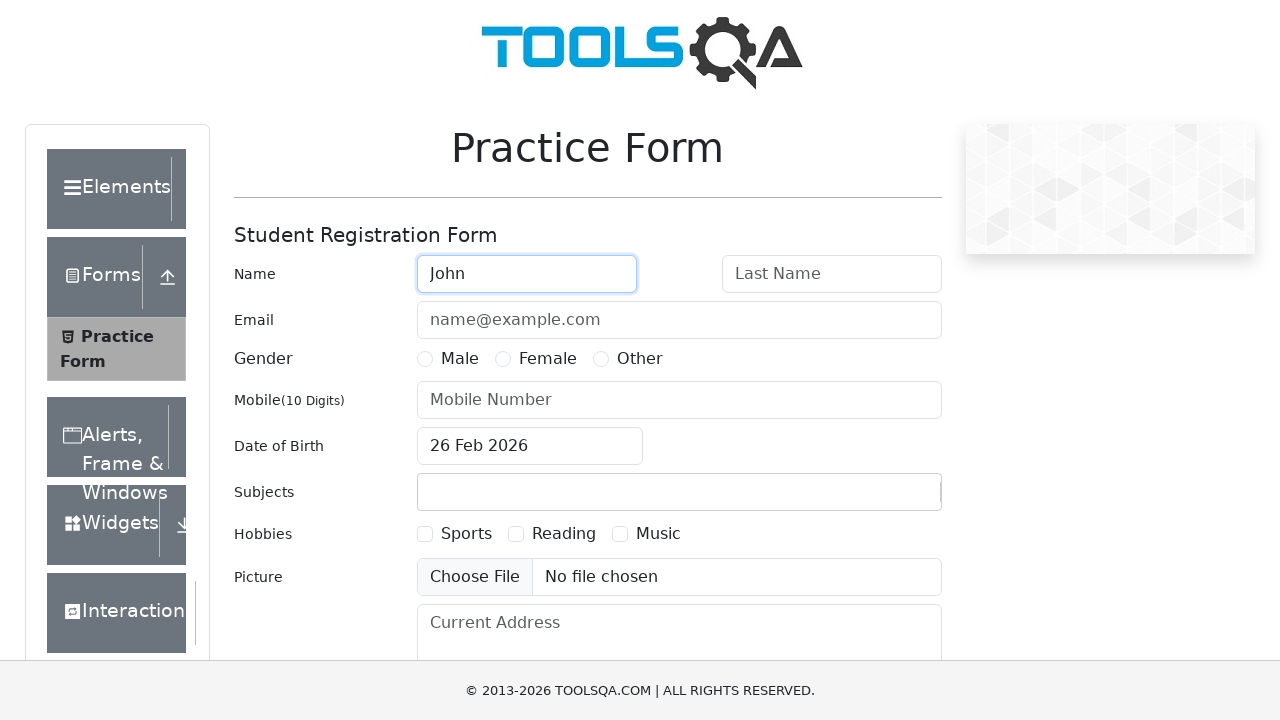

Filled last name field with 'Doe' on #lastName
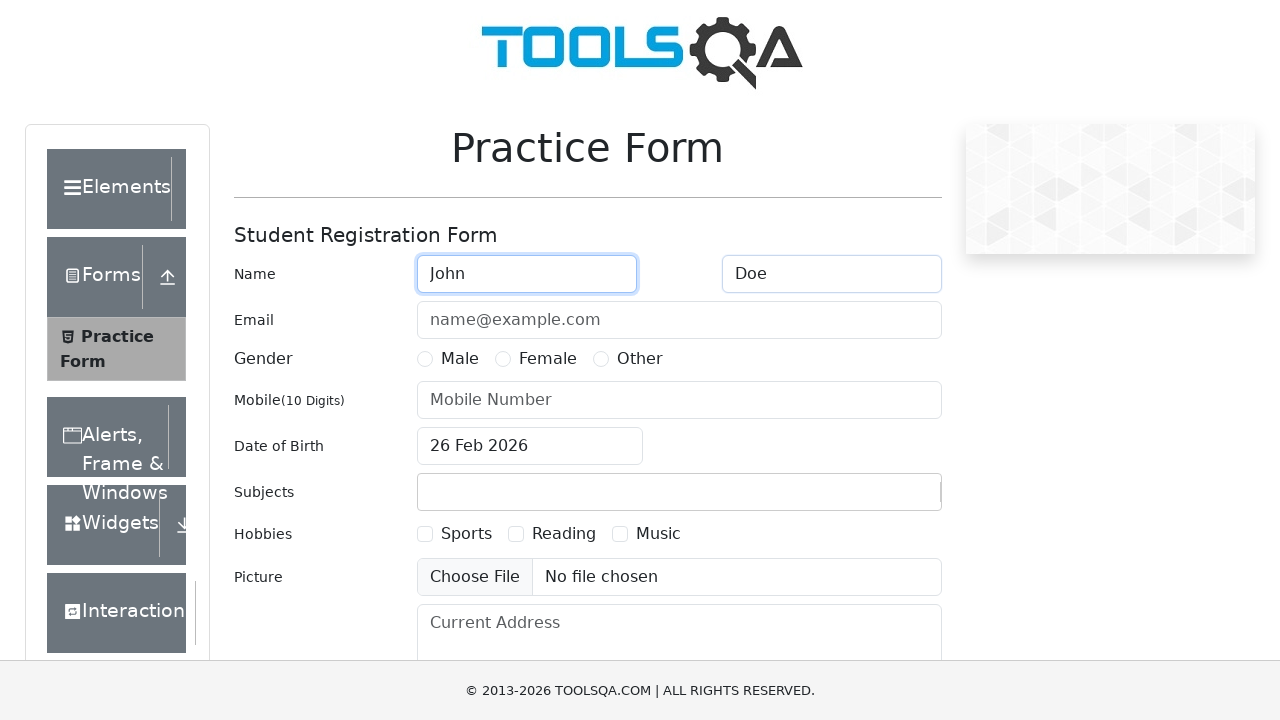

Filled email field with 'john.doe@example.com' on #userEmail
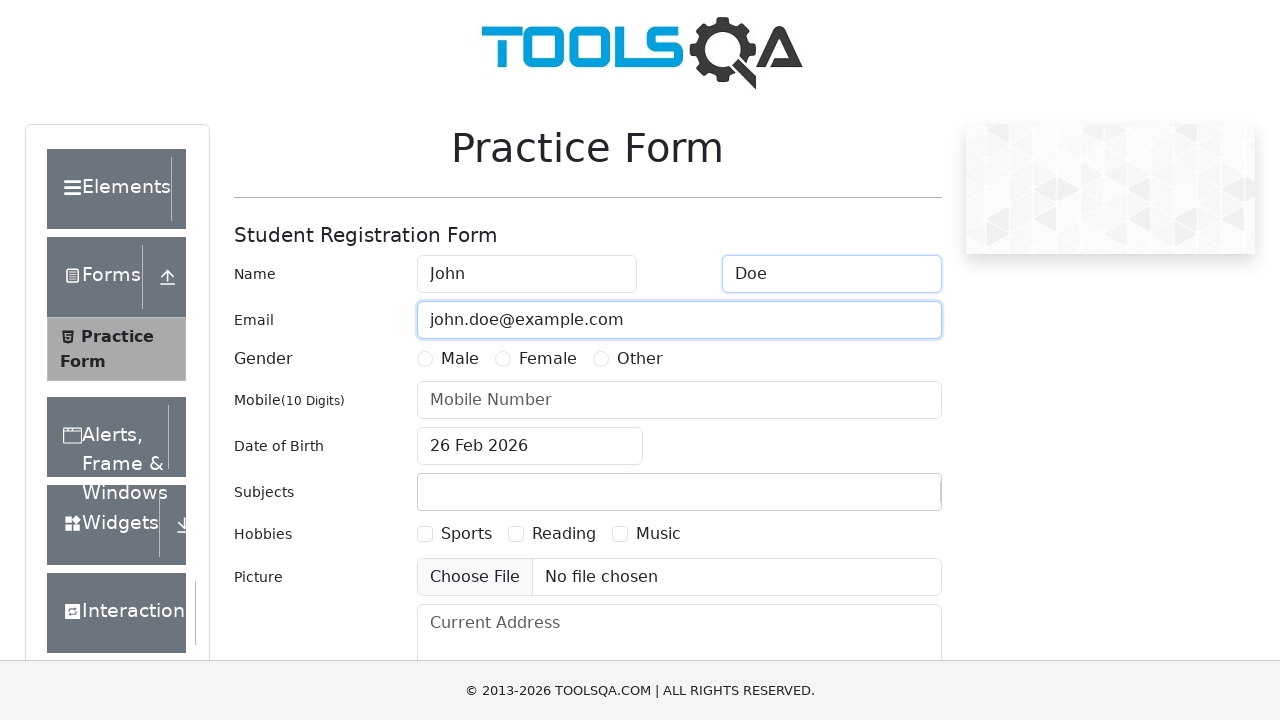

Selected 'Male' gender option at (460, 359) on label:has-text('Male')
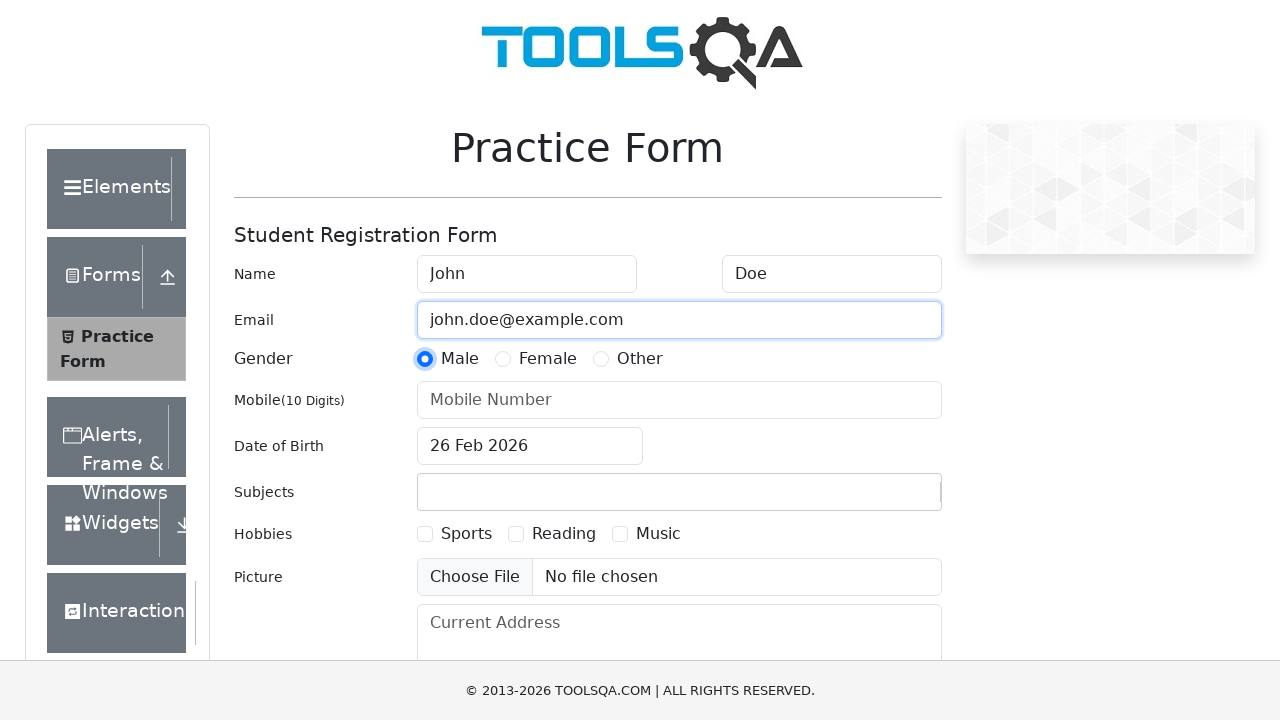

Filled mobile number field with '1234567890' on #userNumber
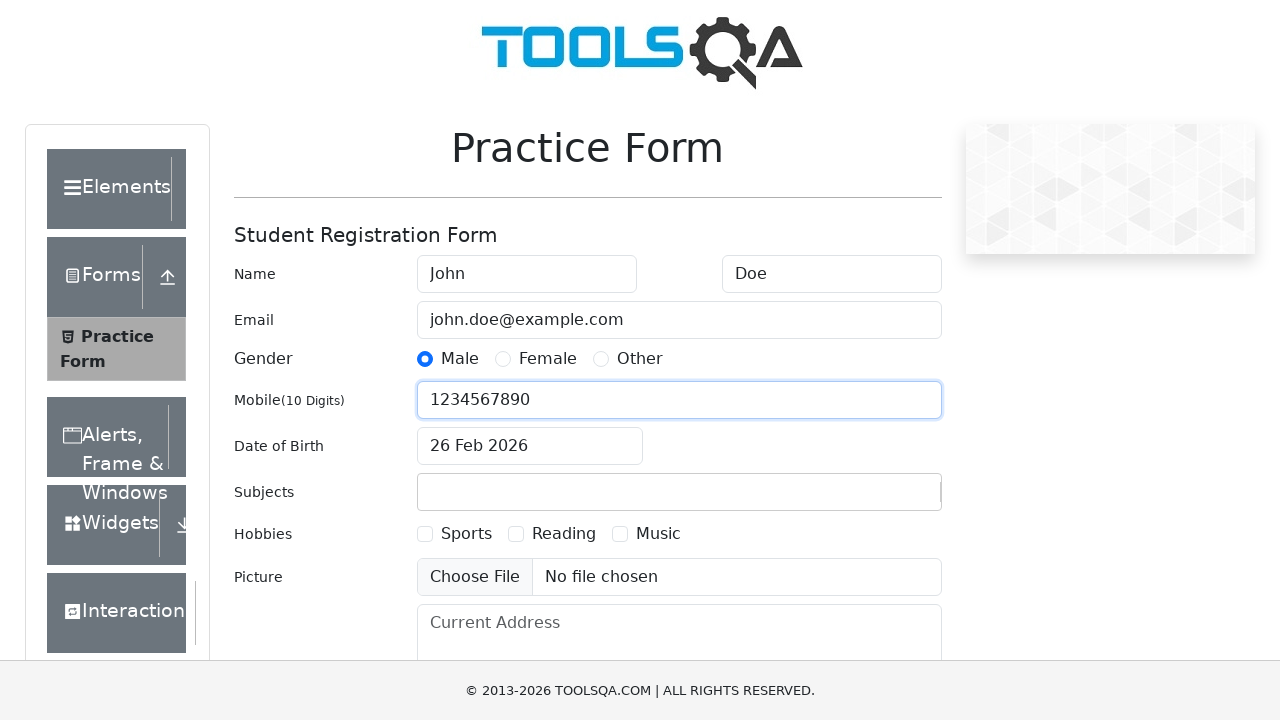

Clicked date of birth input field at (530, 446) on #dateOfBirthInput
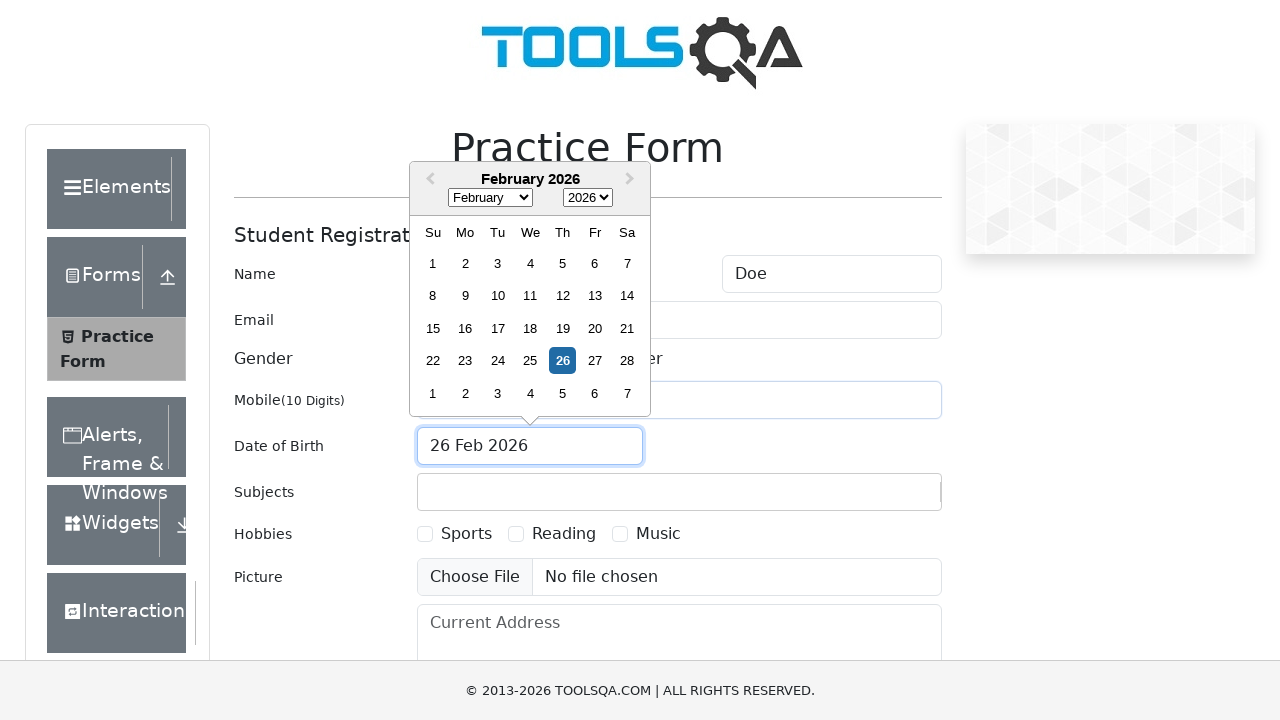

Filled date of birth with '04 Sep 1904' on #dateOfBirthInput
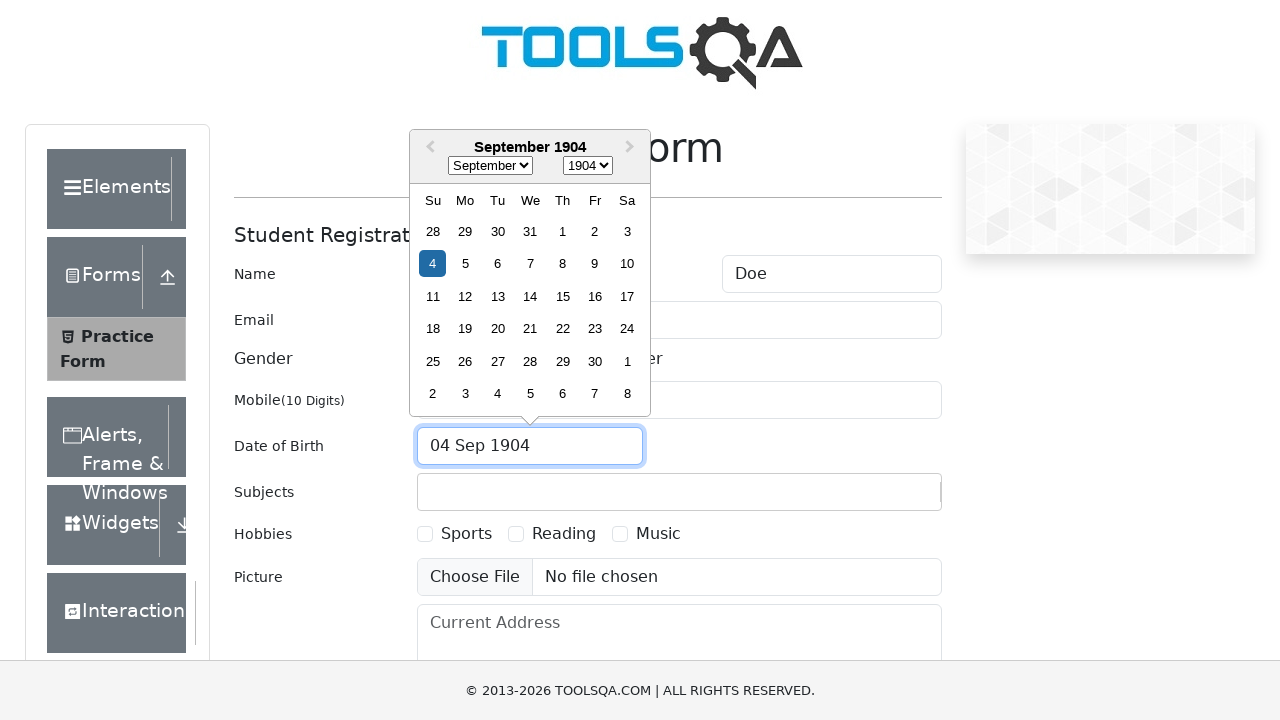

Pressed Enter to confirm date of birth on #dateOfBirthInput
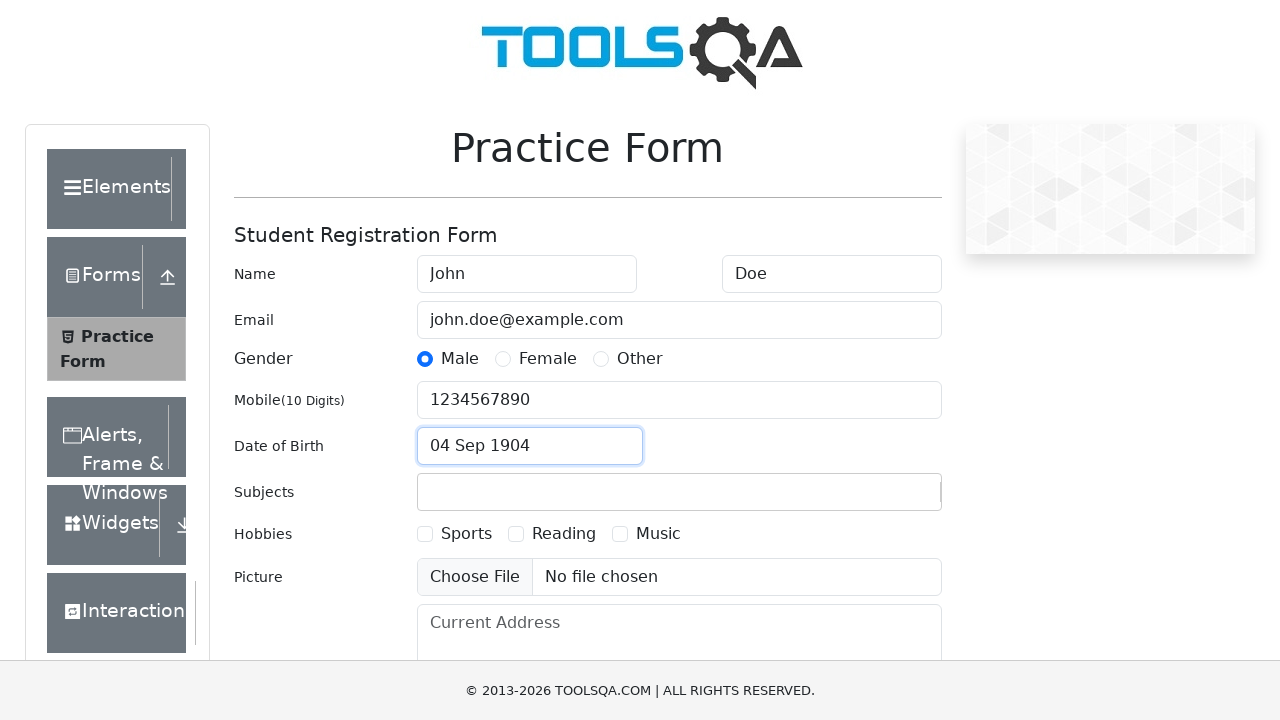

Filled subjects field with 'Maths' on #subjectsInput
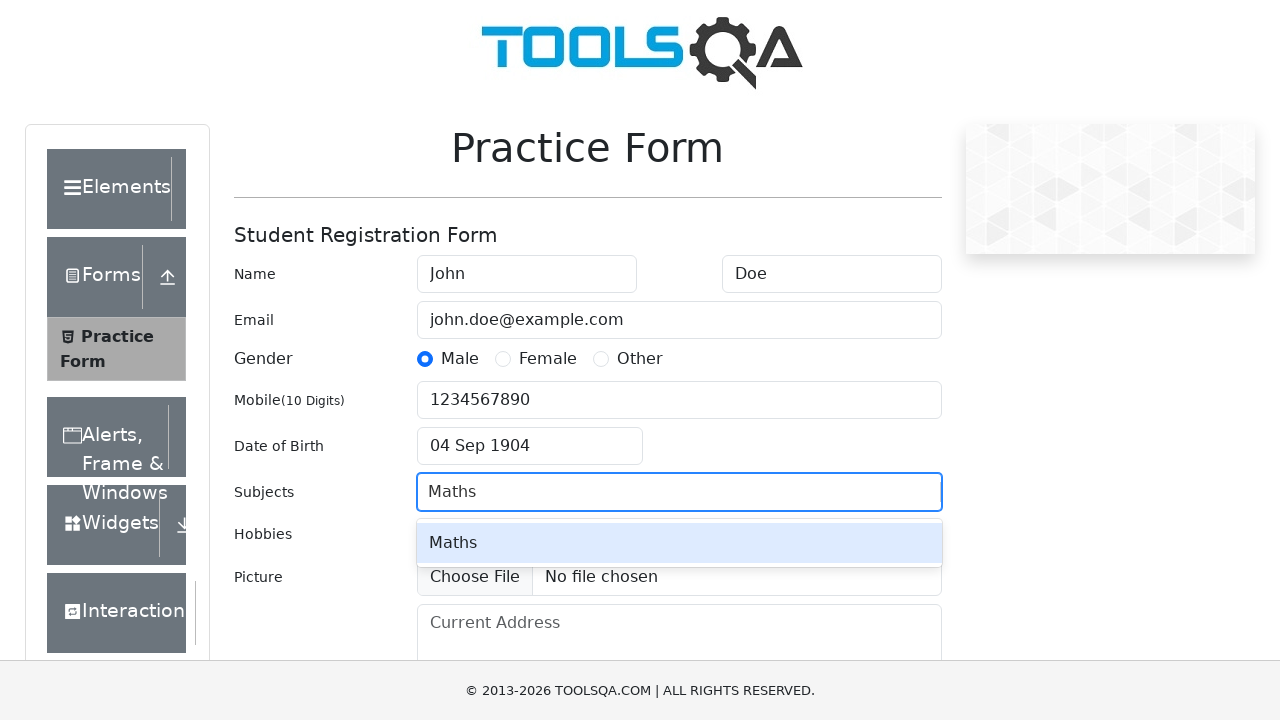

Pressed Enter to confirm subject selection on #subjectsInput
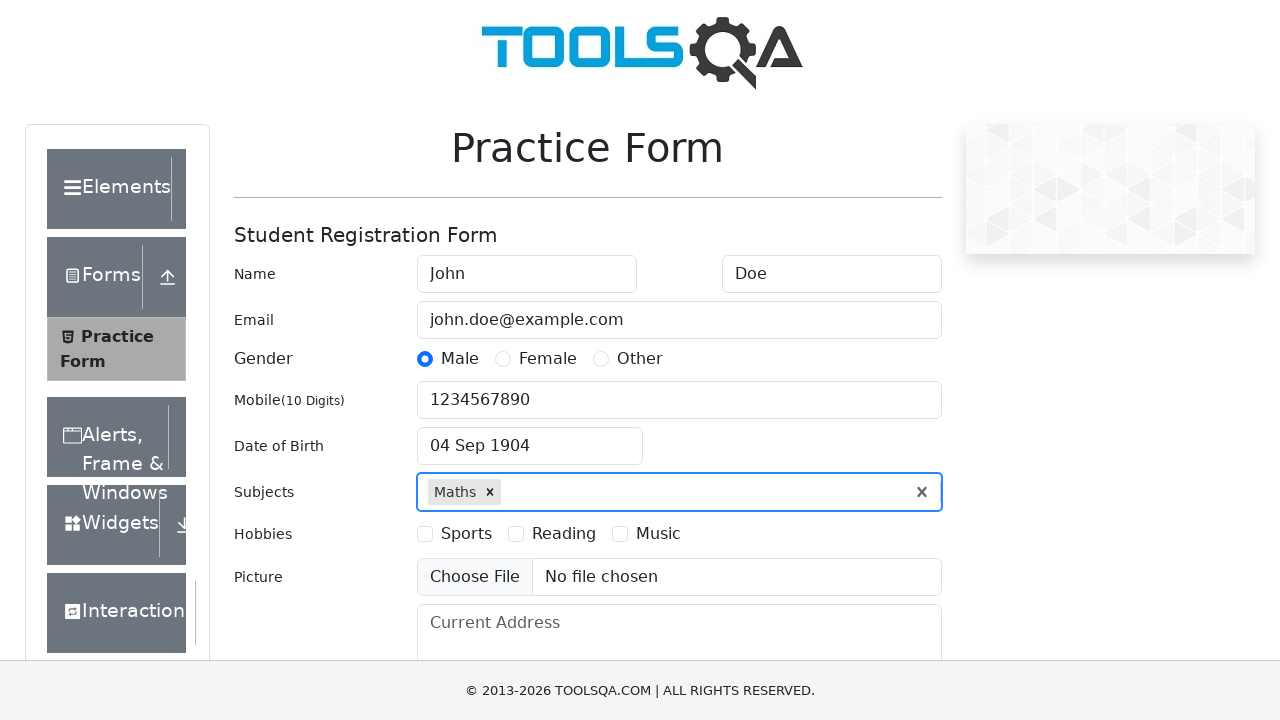

Selected 'Sports' hobby option at (466, 534) on label:has-text('Sports')
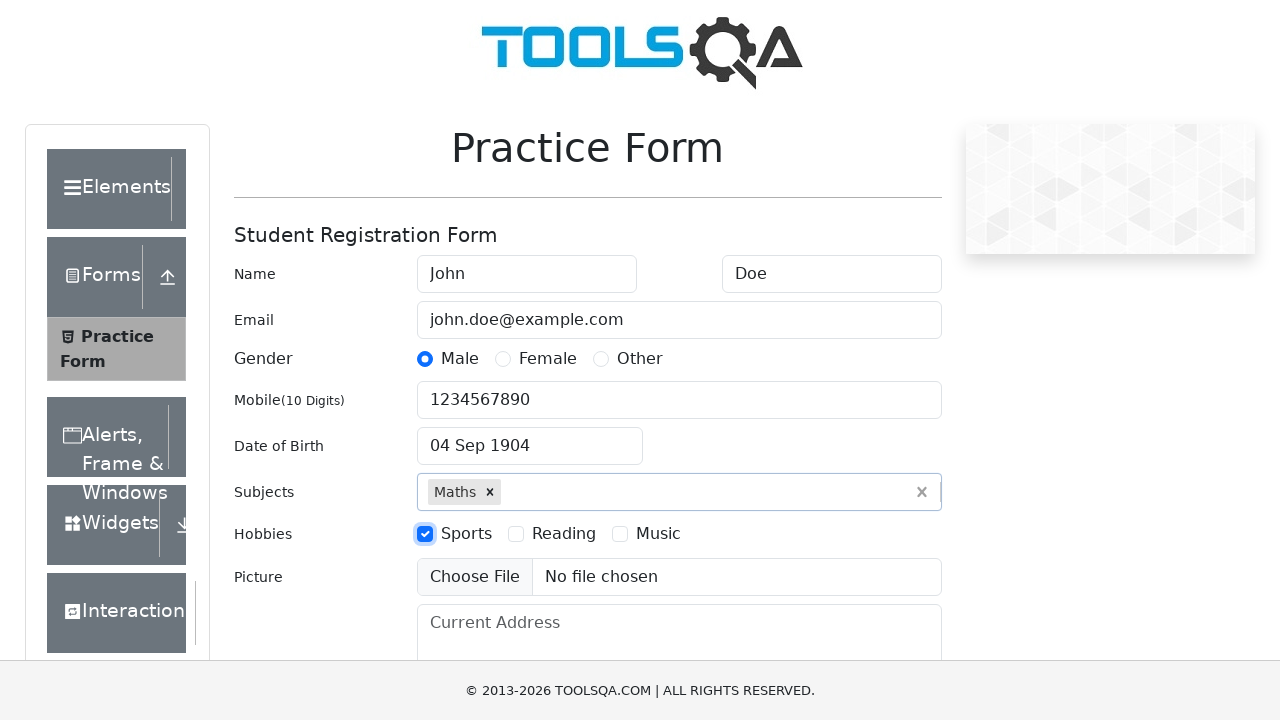

Filled current address field with '1234 Elm Street' on #currentAddress
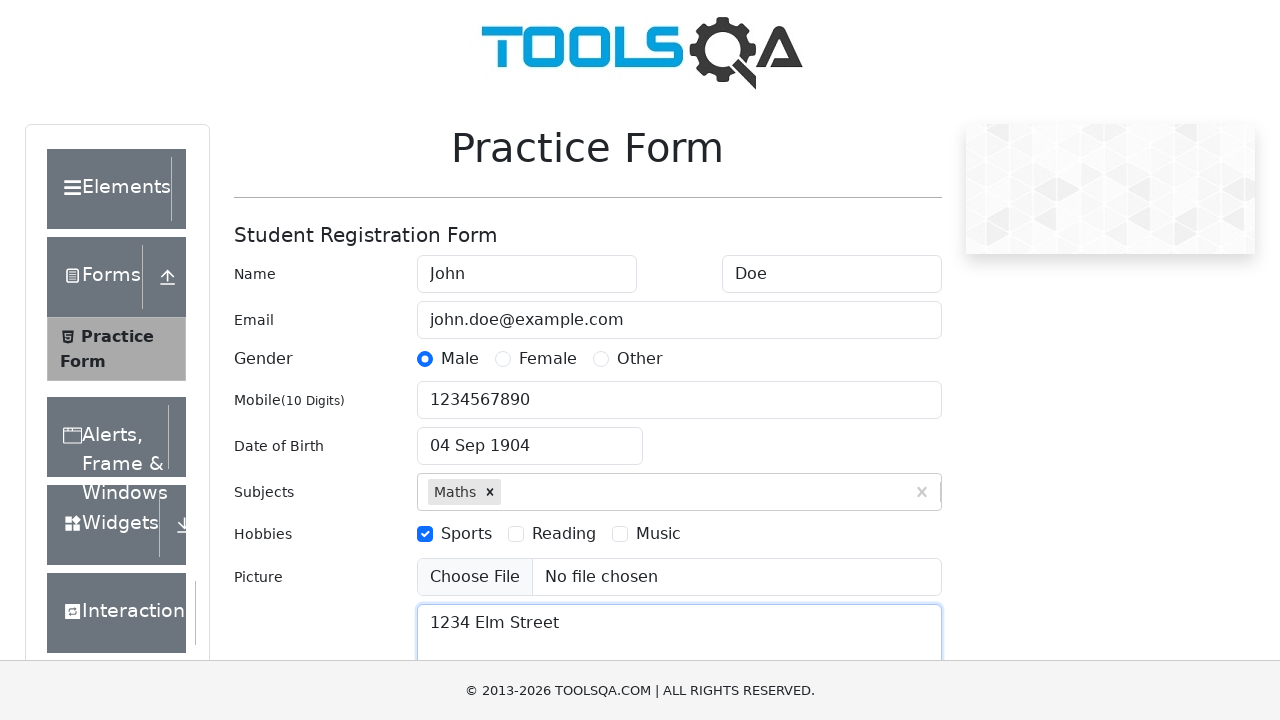

Filled state selection field with 'NCR' on #react-select-3-input
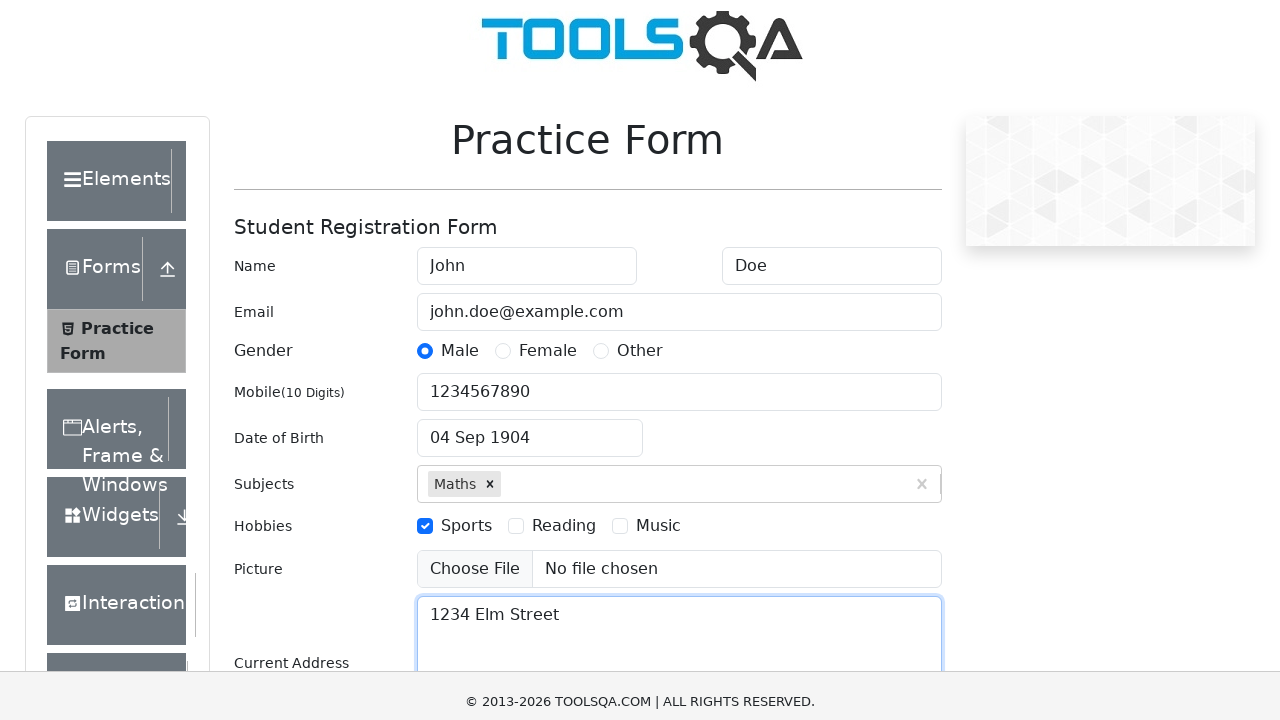

Pressed Enter to confirm state selection on #react-select-3-input
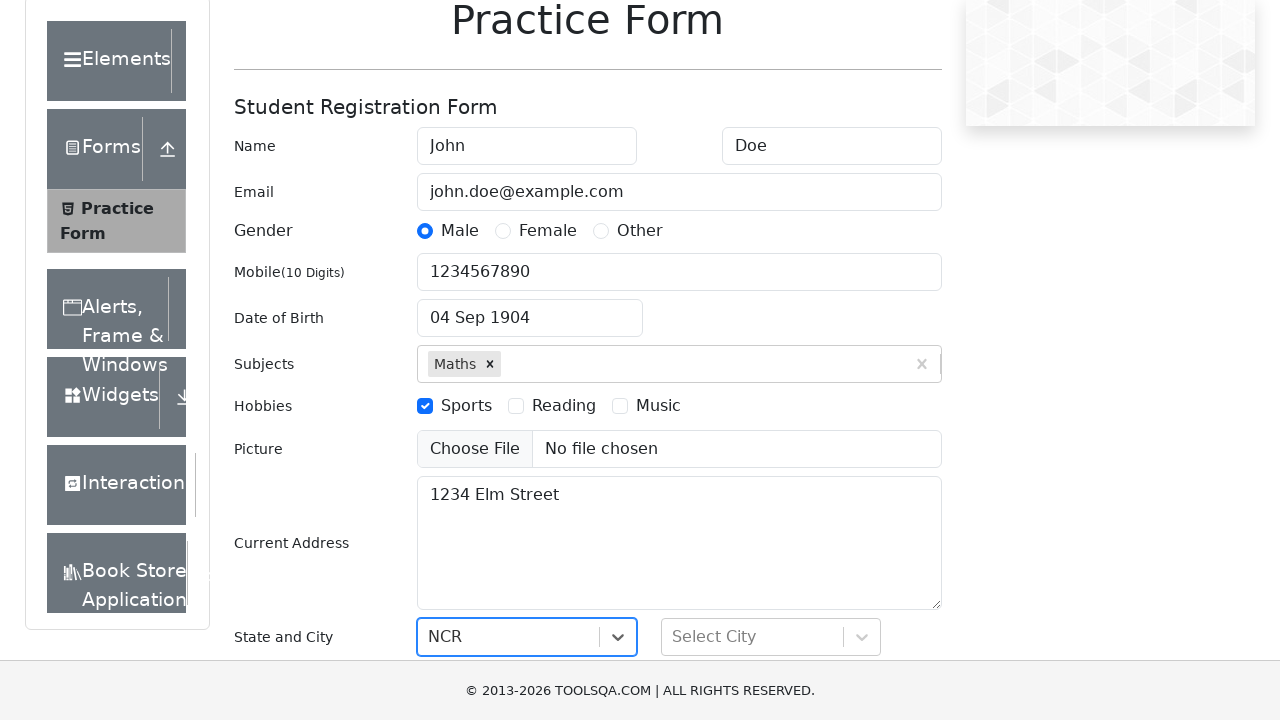

Filled city selection field with 'Delhi' on #react-select-4-input
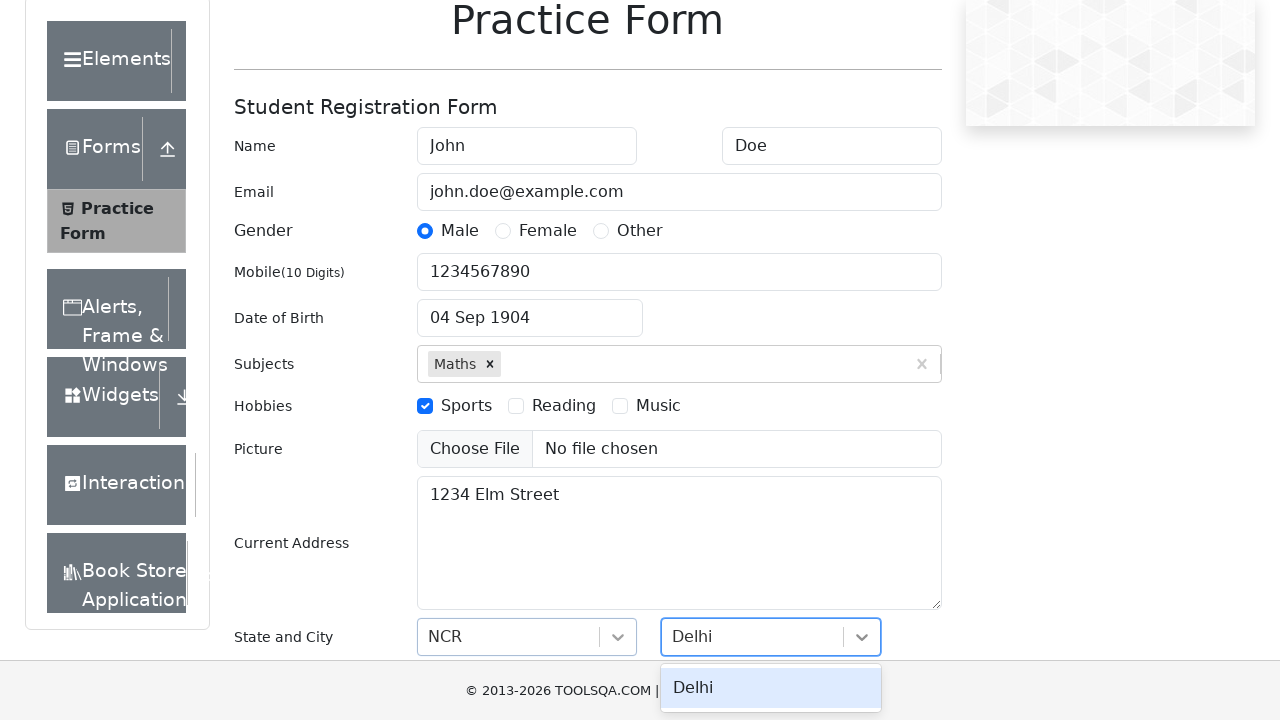

Pressed Enter to confirm city selection on #react-select-4-input
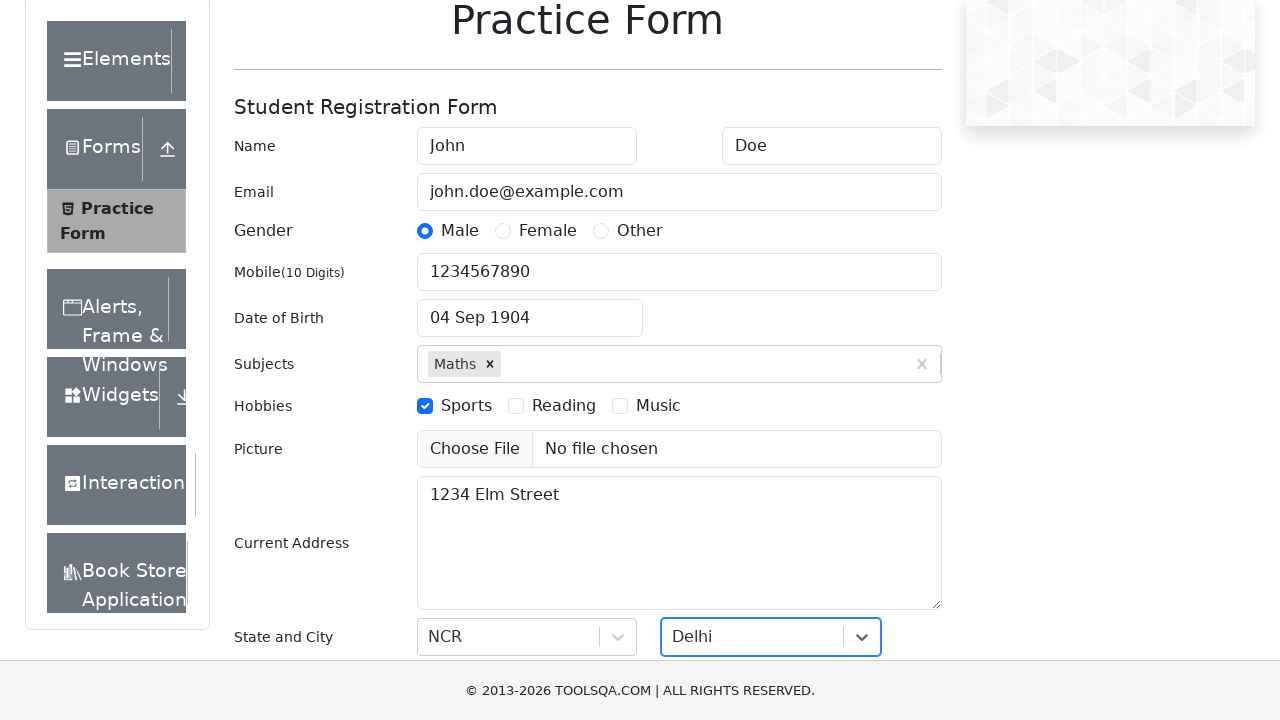

Clicked submit button to submit the registration form at (885, 499) on #submit
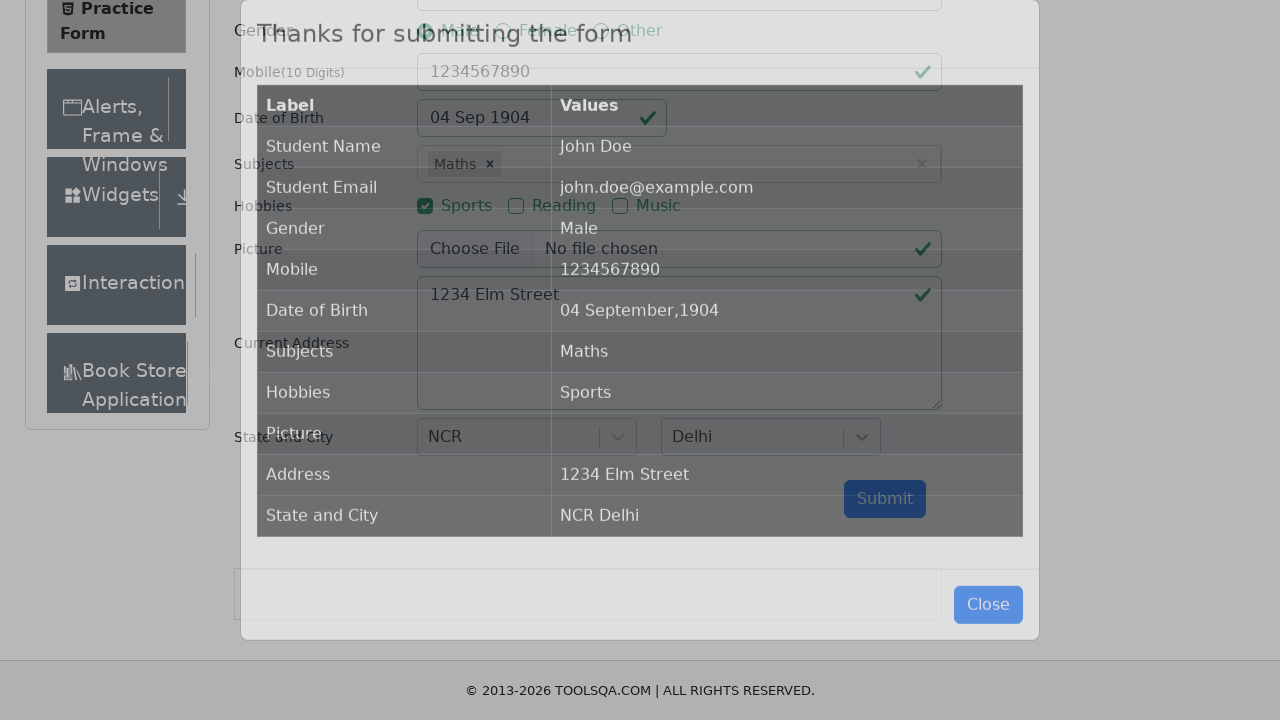

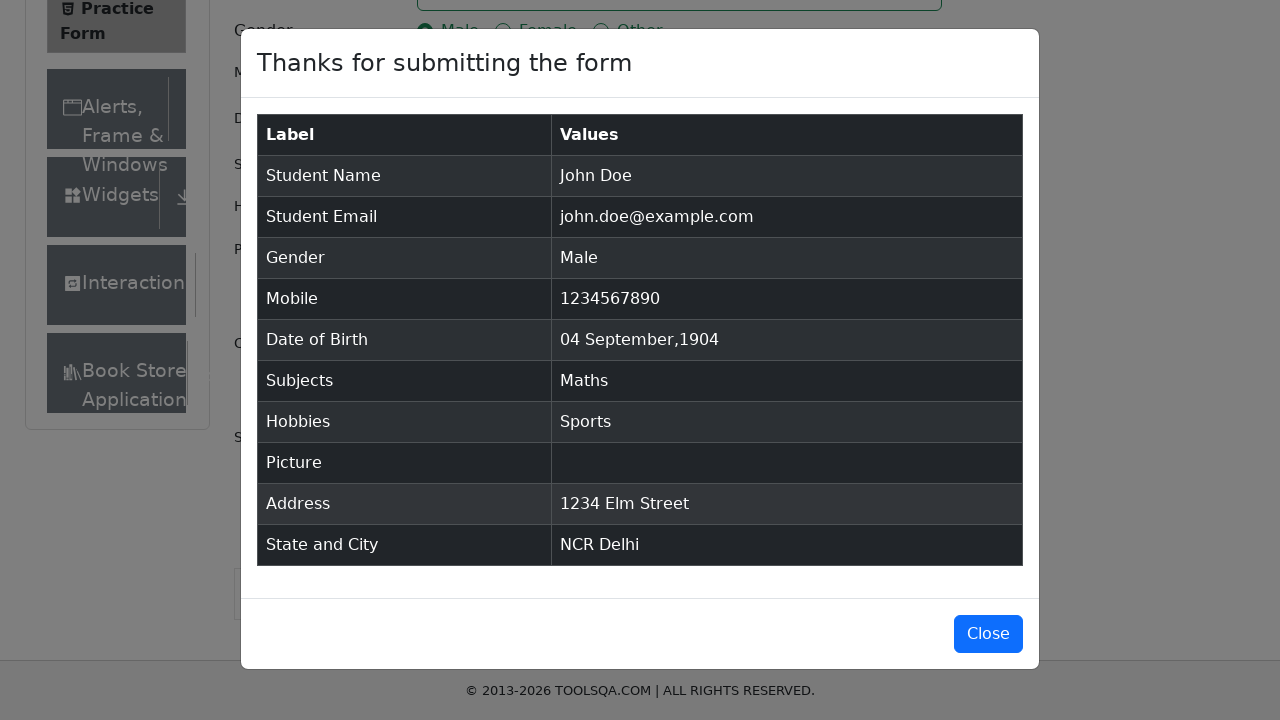